Tests the JPetStore new account registration form by filling in a username field using a CSS nth-of-type selector

Starting URL: https://jpetstore.aspectran.com/account/newAccountForm

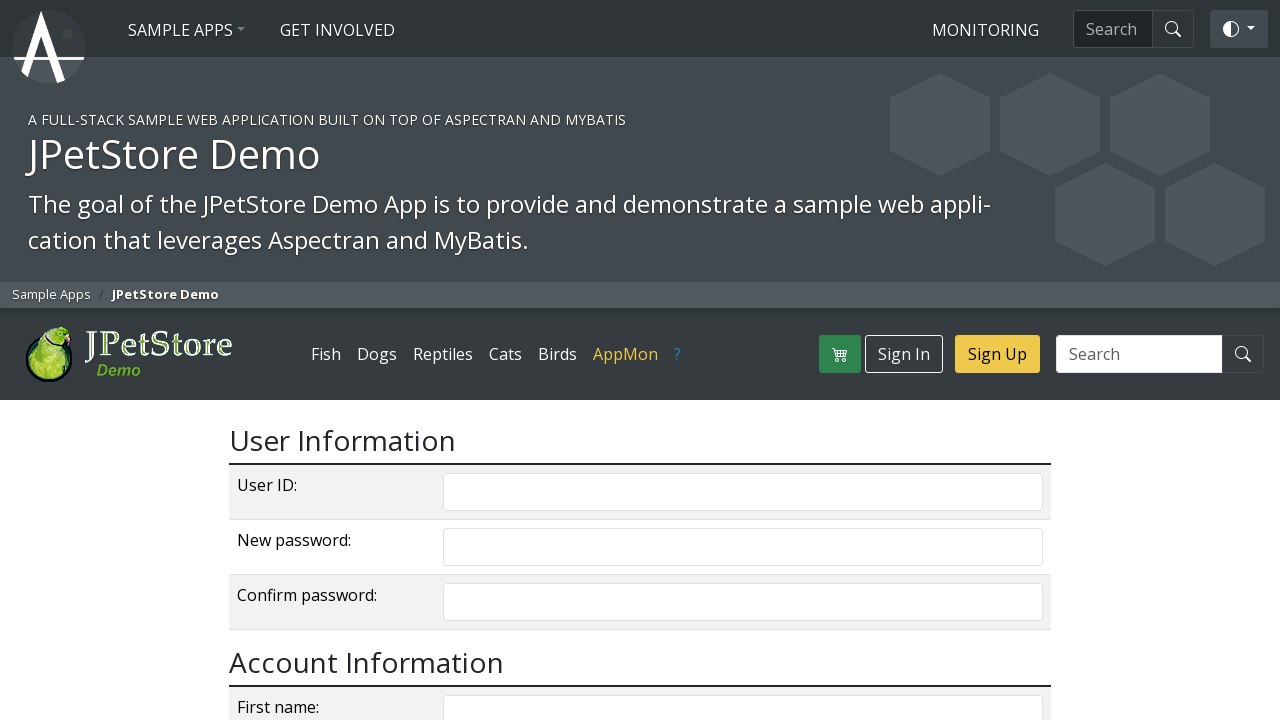

Navigated to JPetStore new account registration form
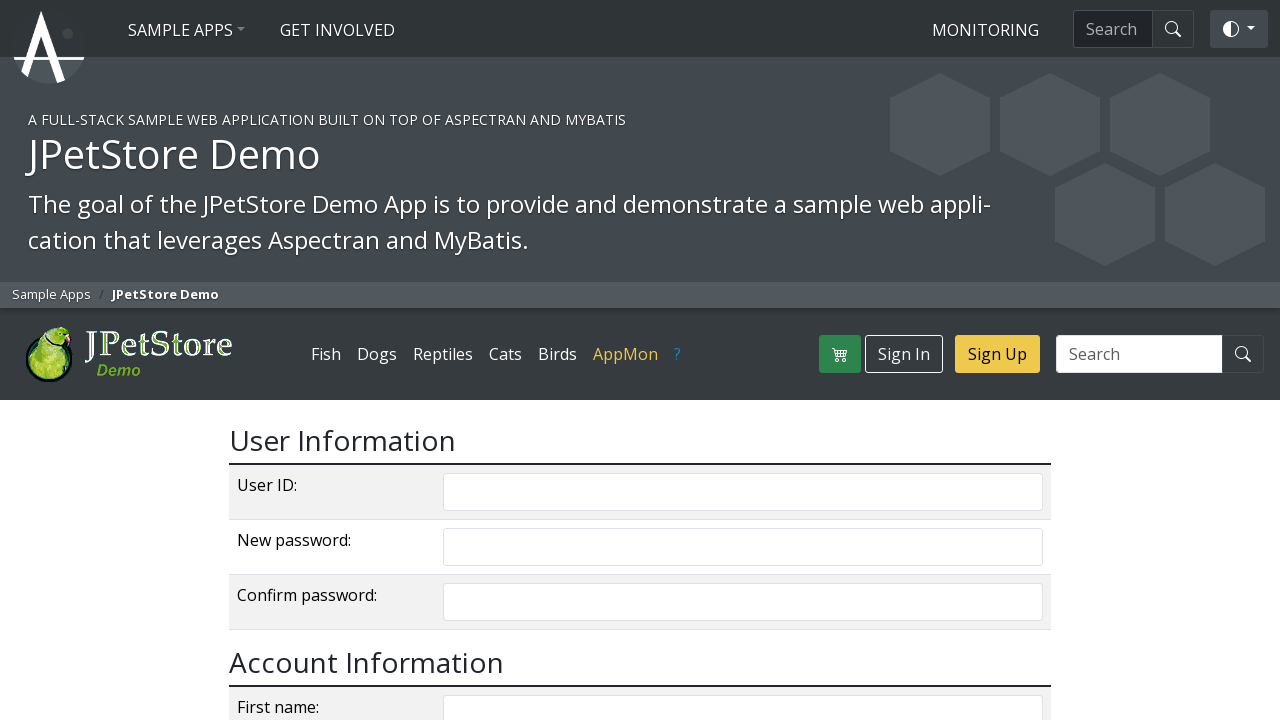

Filled username field with 'johndoe' using nth-of-type selector on td input:nth-of-type(1)
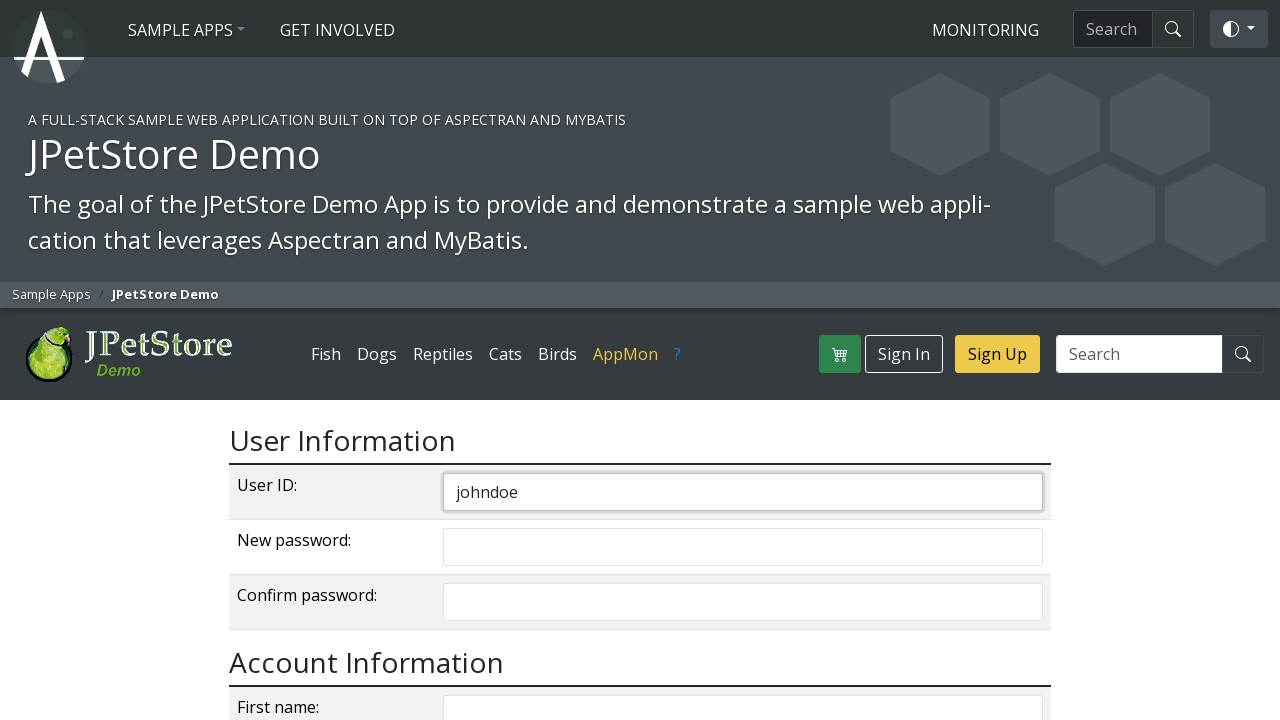

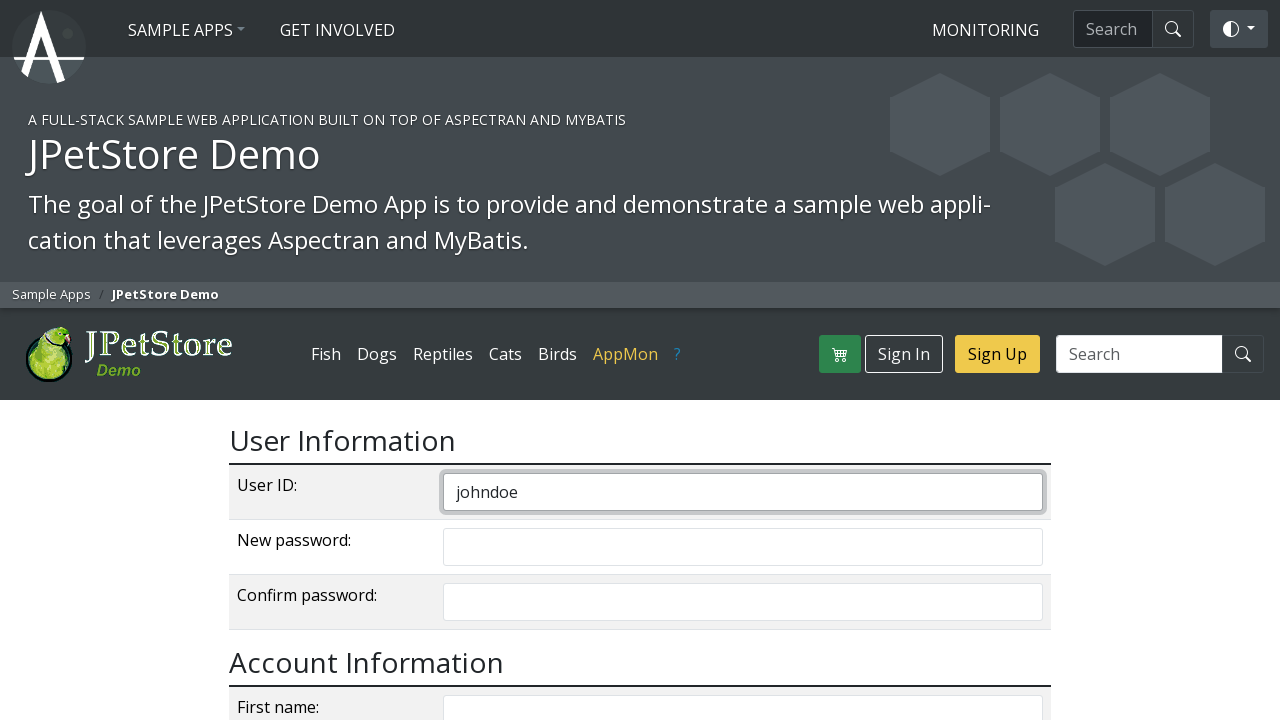